Tests e-commerce cart functionality by adding multiple grocery items (Brocolli, Beetroot, Carrot, Tomato) to the cart, proceeding to checkout, and applying a promo code.

Starting URL: https://rahulshettyacademy.com/seleniumPractise

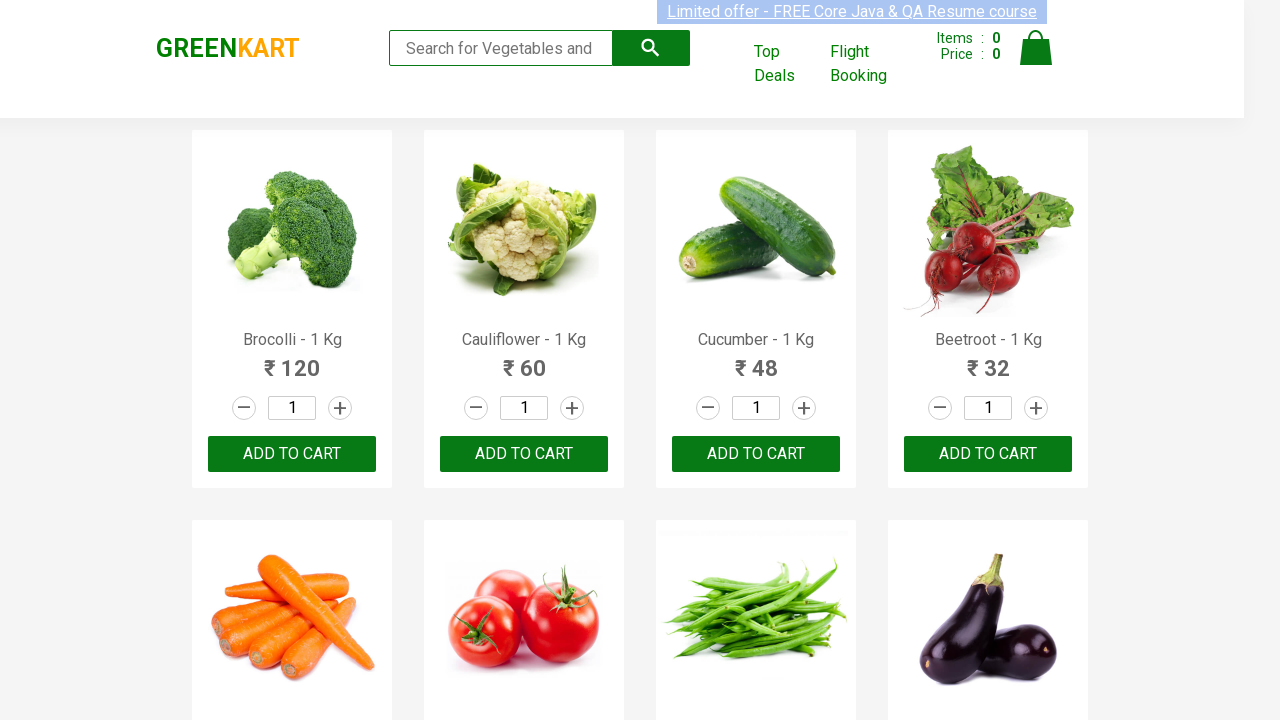

Waited for product list to load
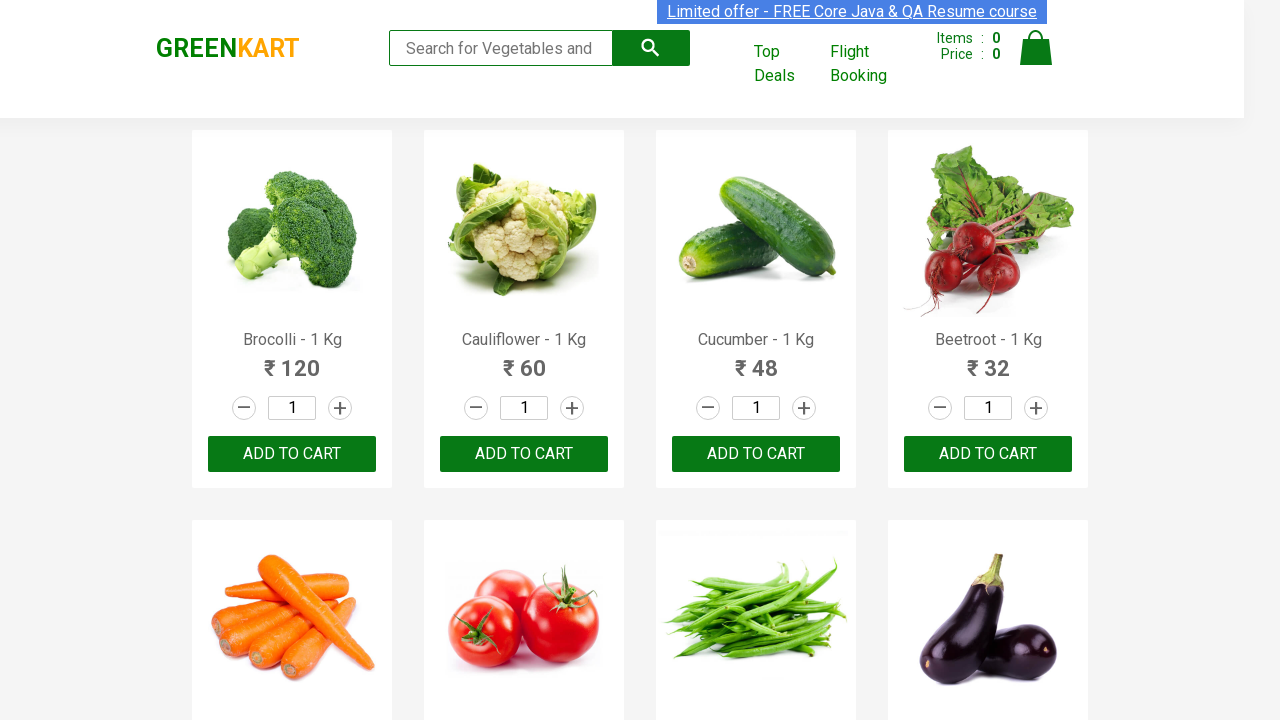

Retrieved all product elements from the page
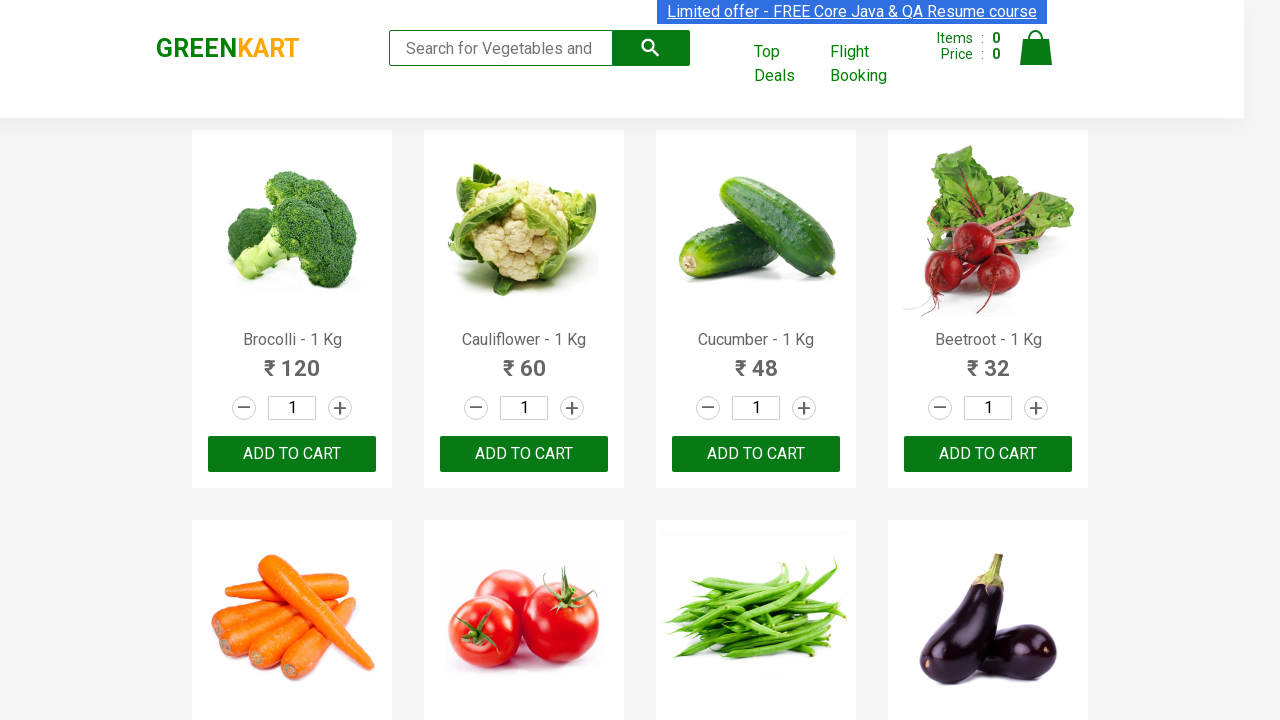

Added Brocolli to cart at (292, 454) on xpath=//div[@class='product'] >> nth=0 >> div.product-action button
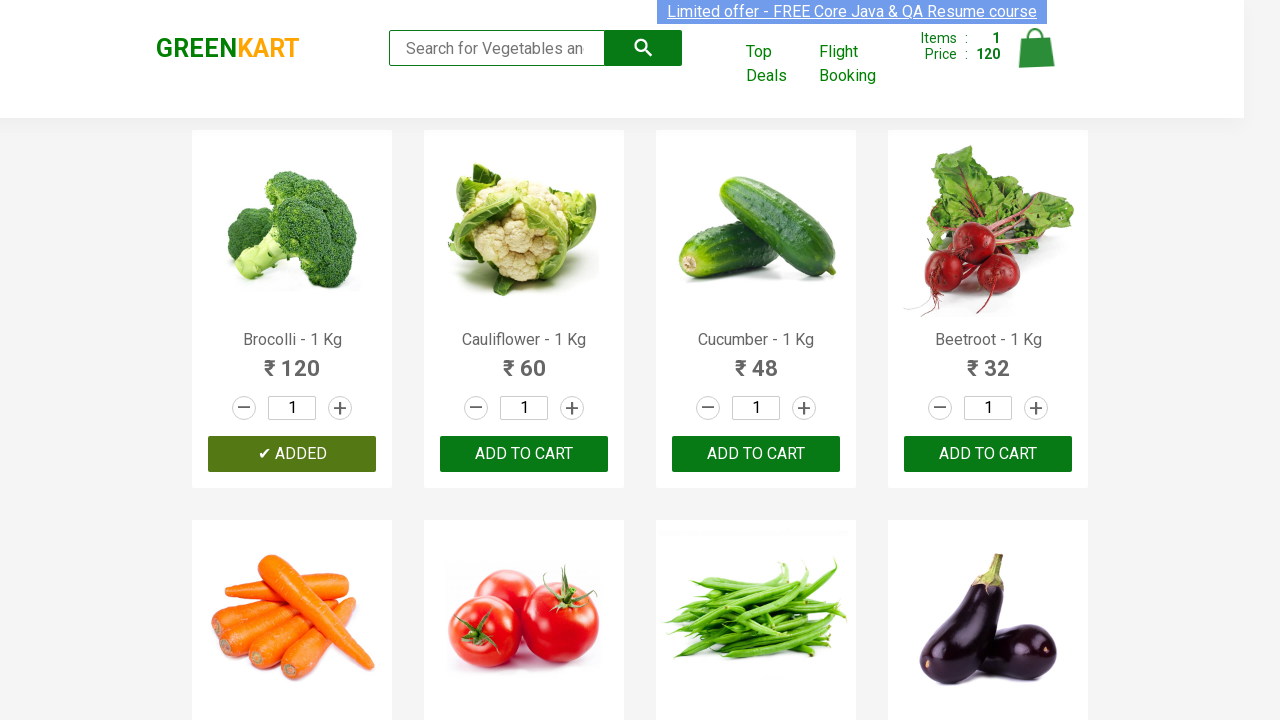

Added Beetroot to cart at (988, 454) on xpath=//div[@class='product'] >> nth=3 >> div.product-action button
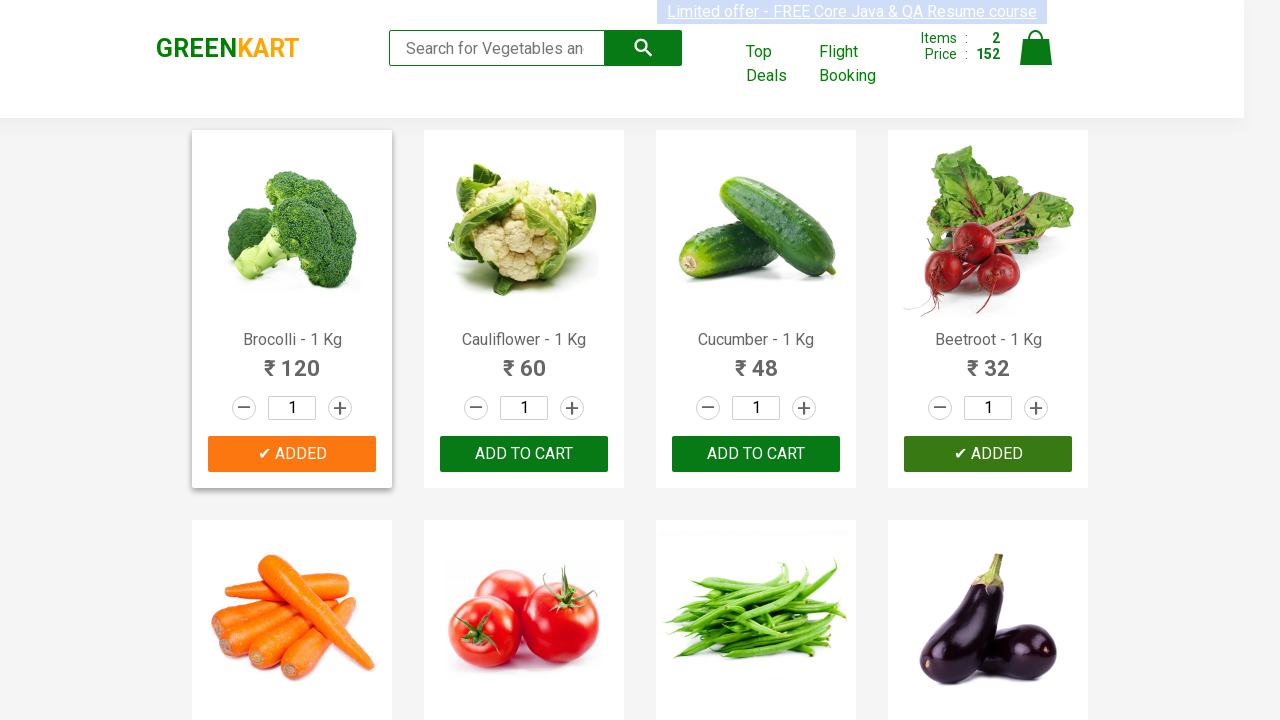

Added Carrot to cart at (292, 360) on xpath=//div[@class='product'] >> nth=4 >> div.product-action button
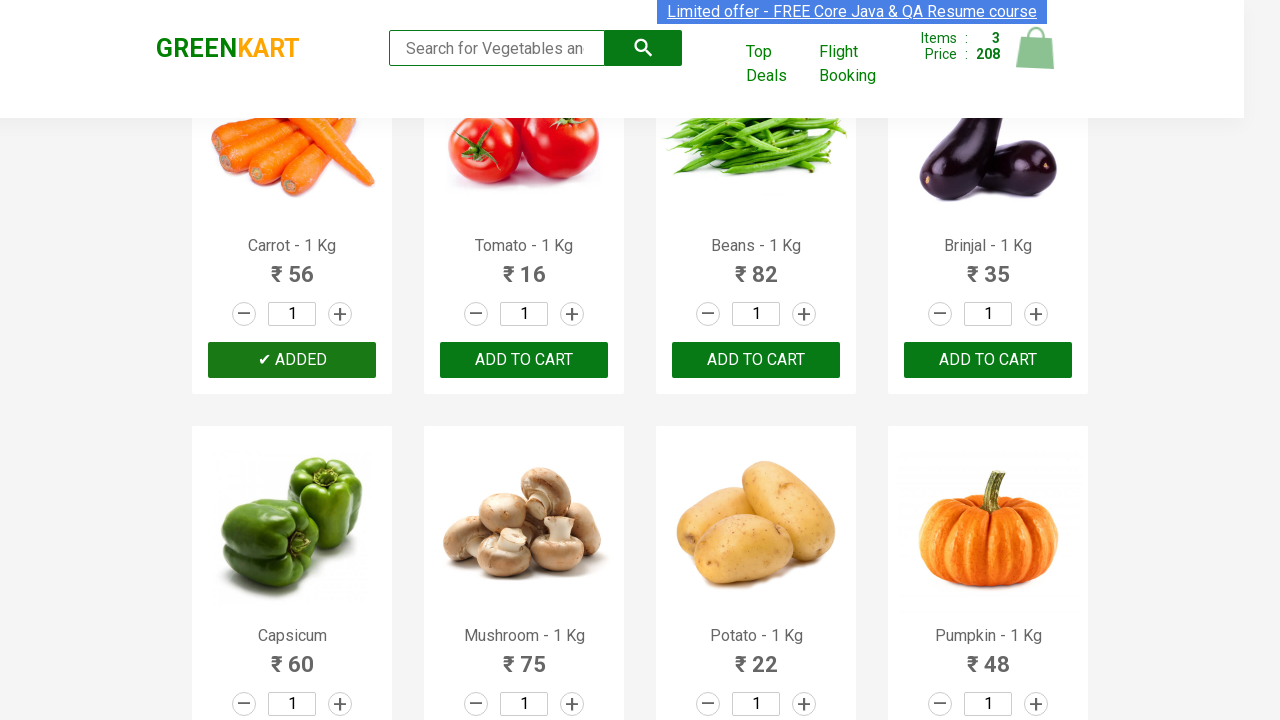

Added Tomato to cart at (524, 360) on xpath=//div[@class='product'] >> nth=5 >> div.product-action button
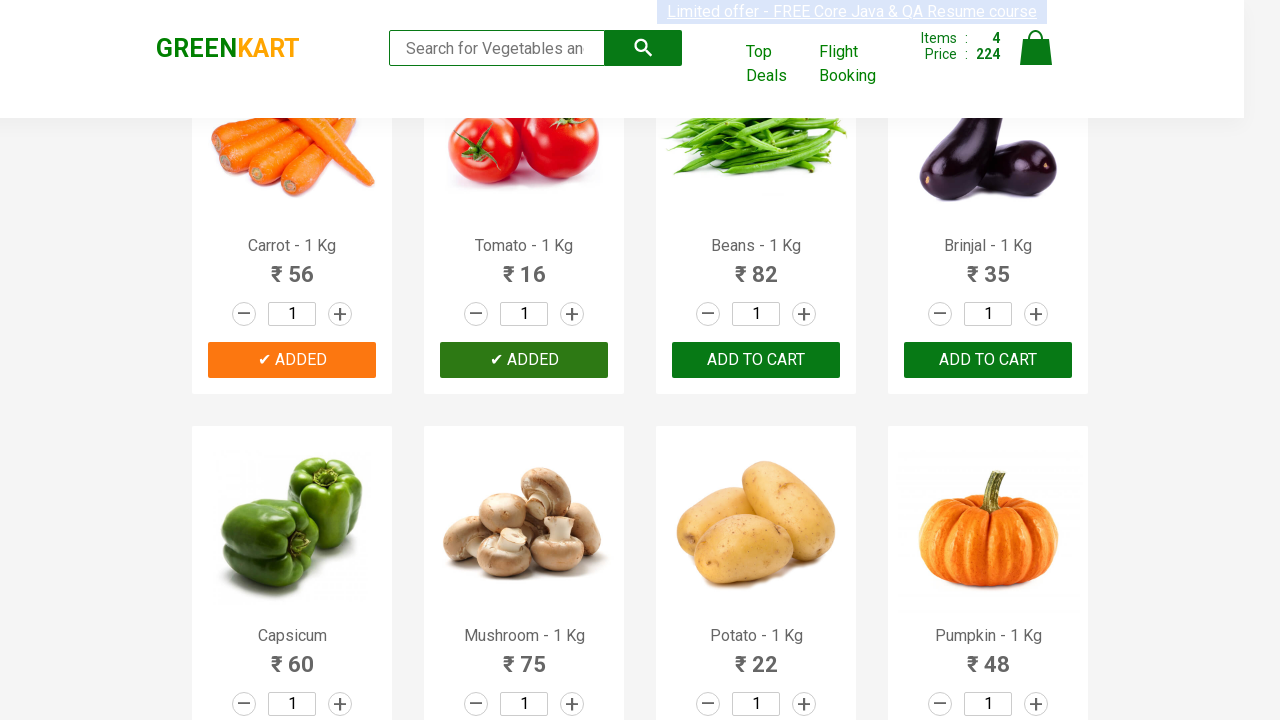

Clicked cart icon to open cart preview at (1036, 59) on a.cart-icon
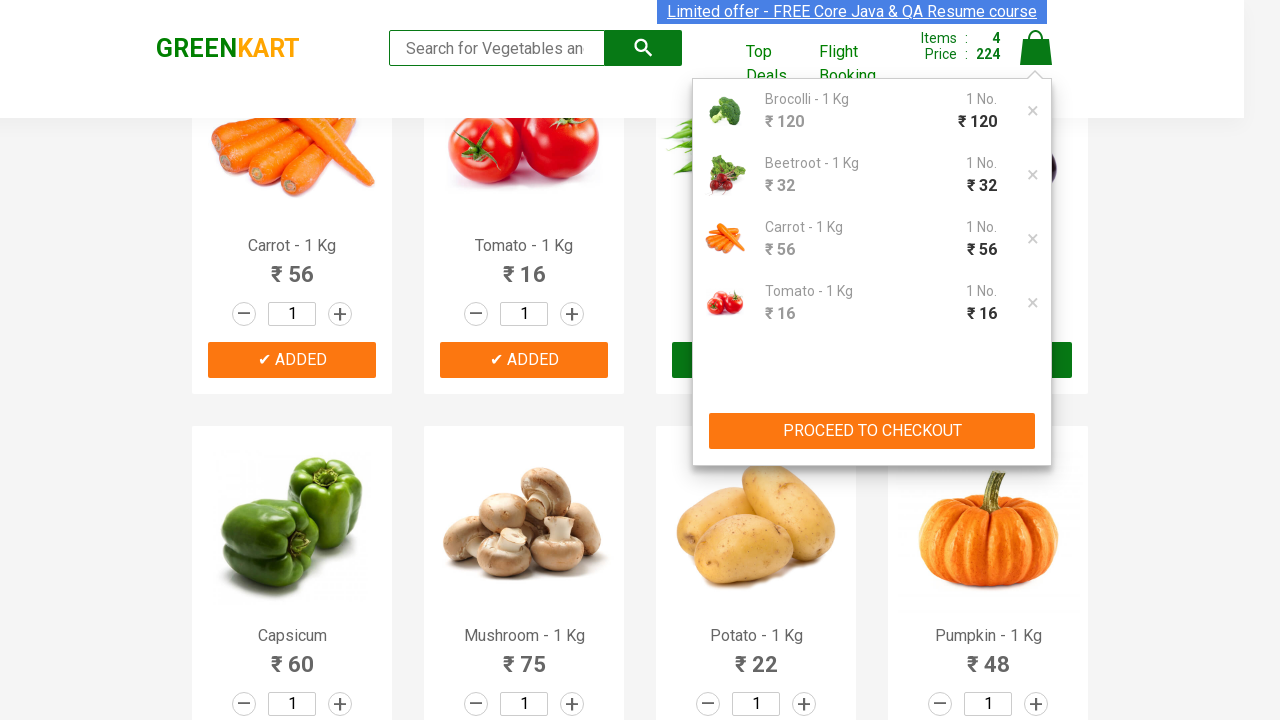

Clicked proceed to checkout button at (872, 431) on xpath=//div[contains(@class, 'cart-preview')]/div[@class='action-block']/button
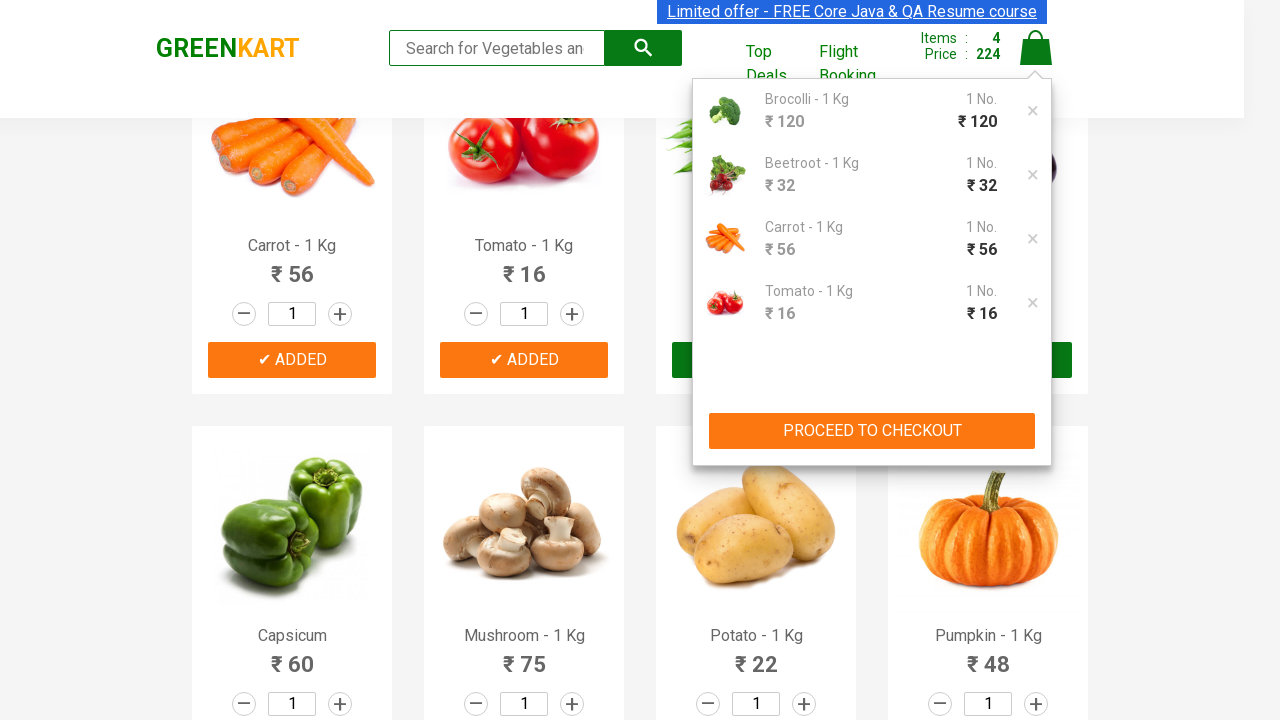

Entered promo code 'rahulshettyacademy' on input.promoCode
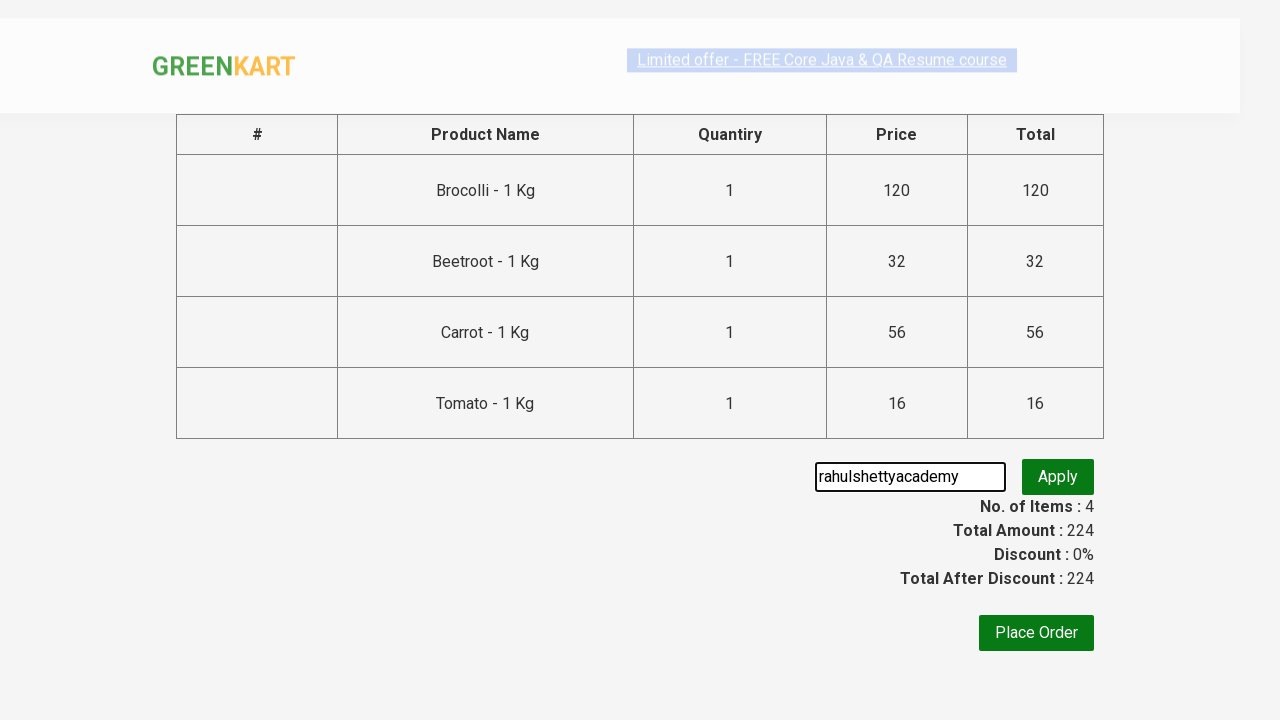

Clicked apply promo button at (1058, 477) on button.promoBtn
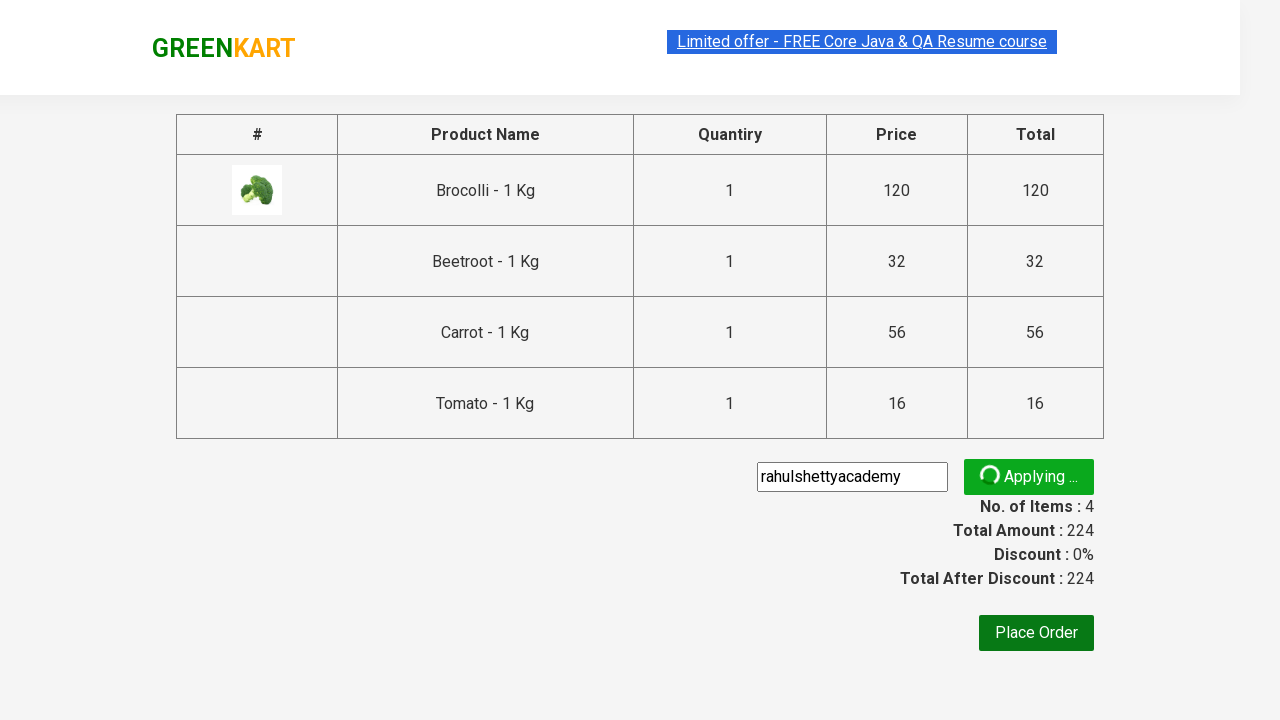

Promo code applied successfully and confirmation message appeared
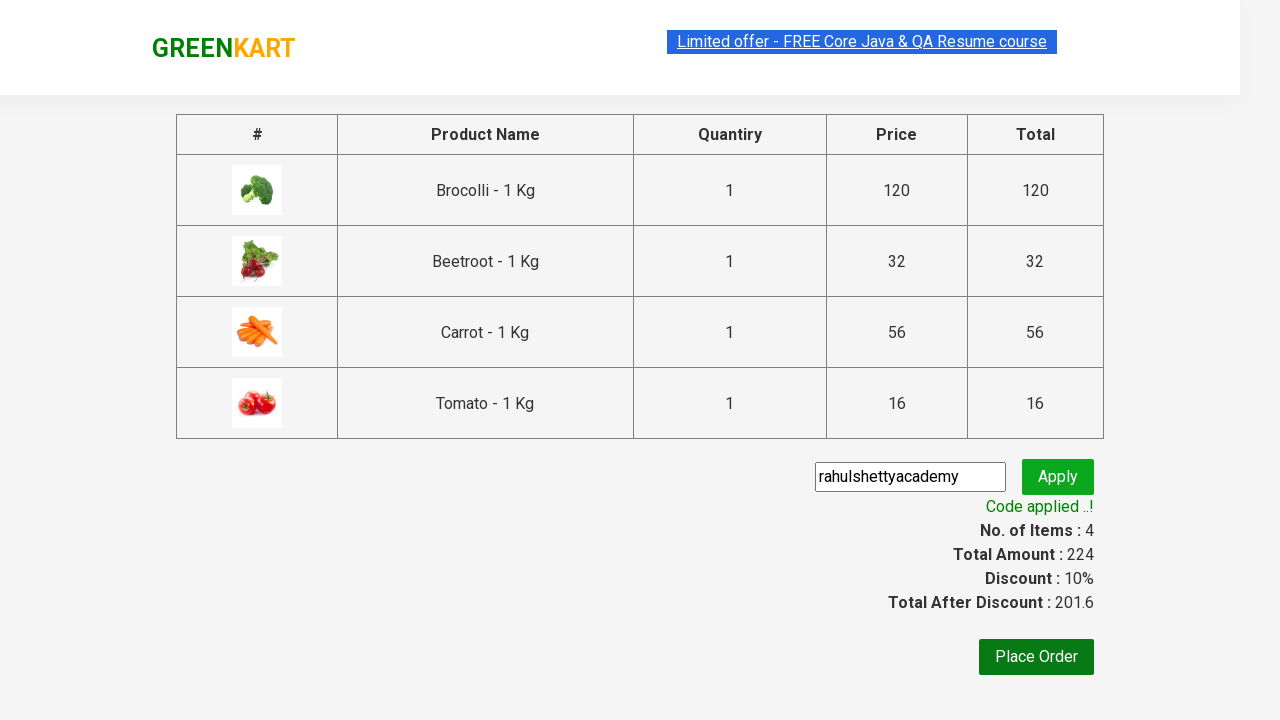

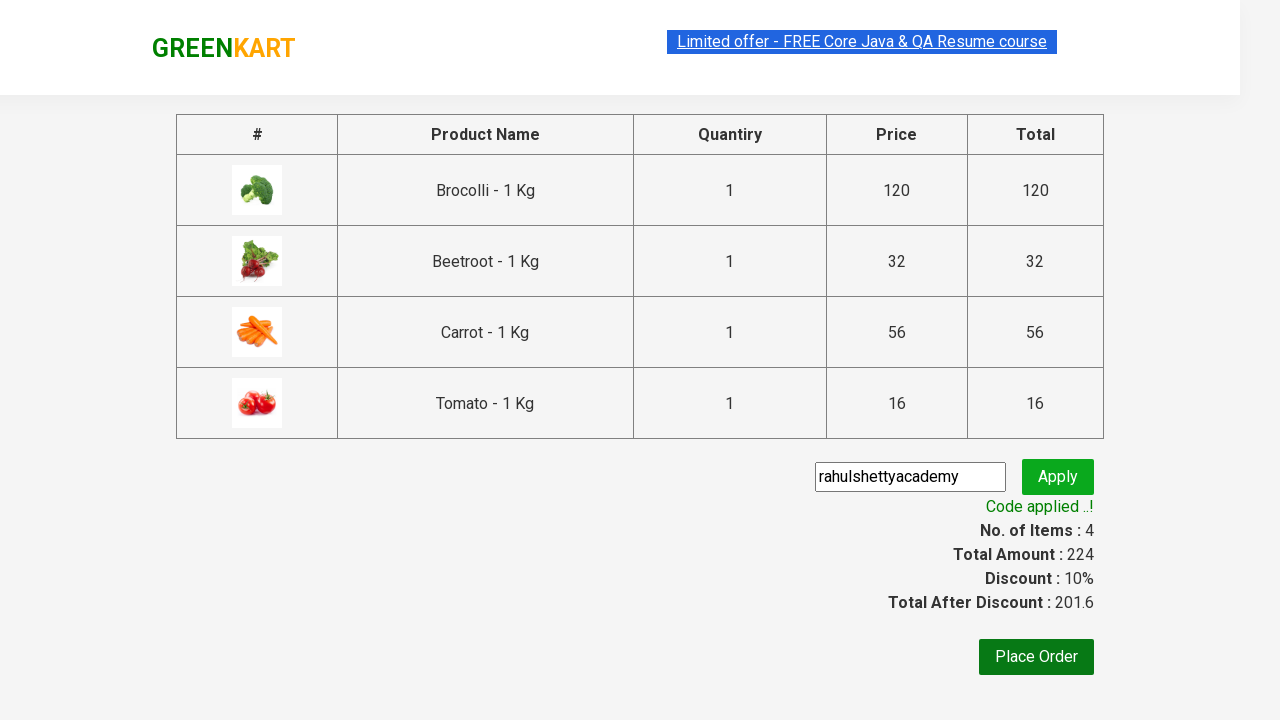